Tests form field validation by accessing notification form and checking blank field error

Starting URL: https://www.mercadona.es/

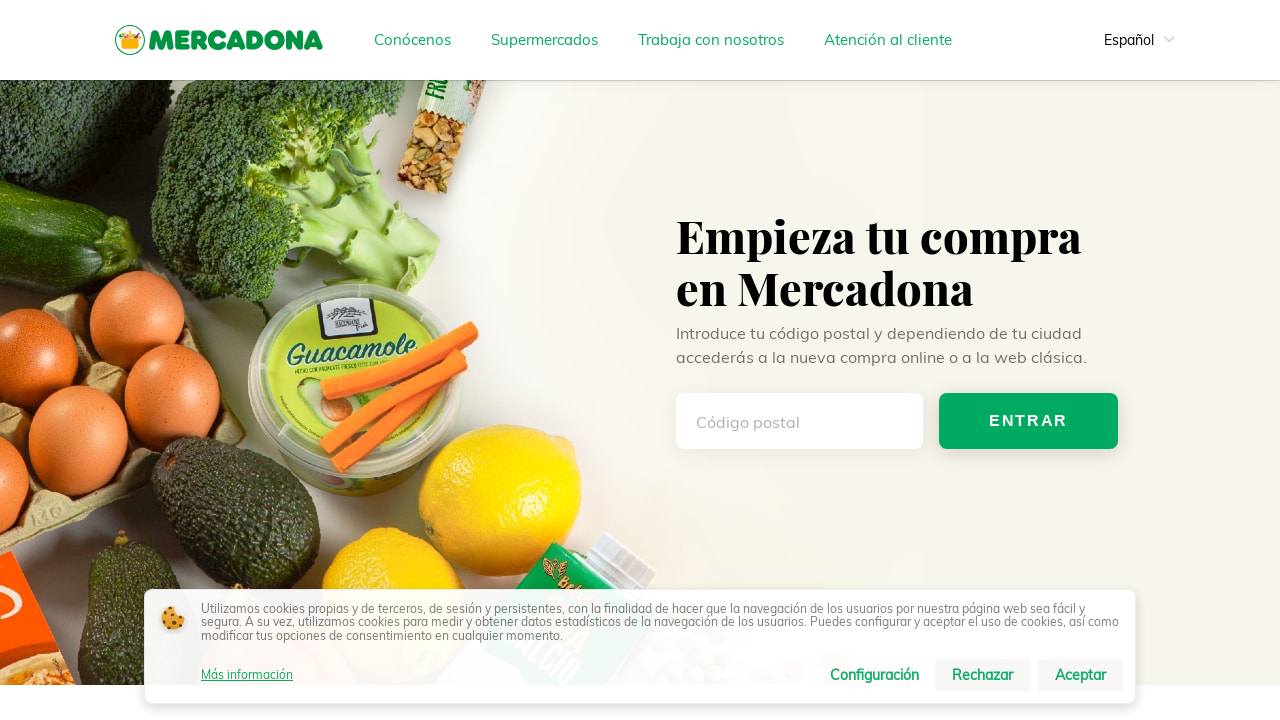

Clicked on notifications link at (708, 361) on .section__link
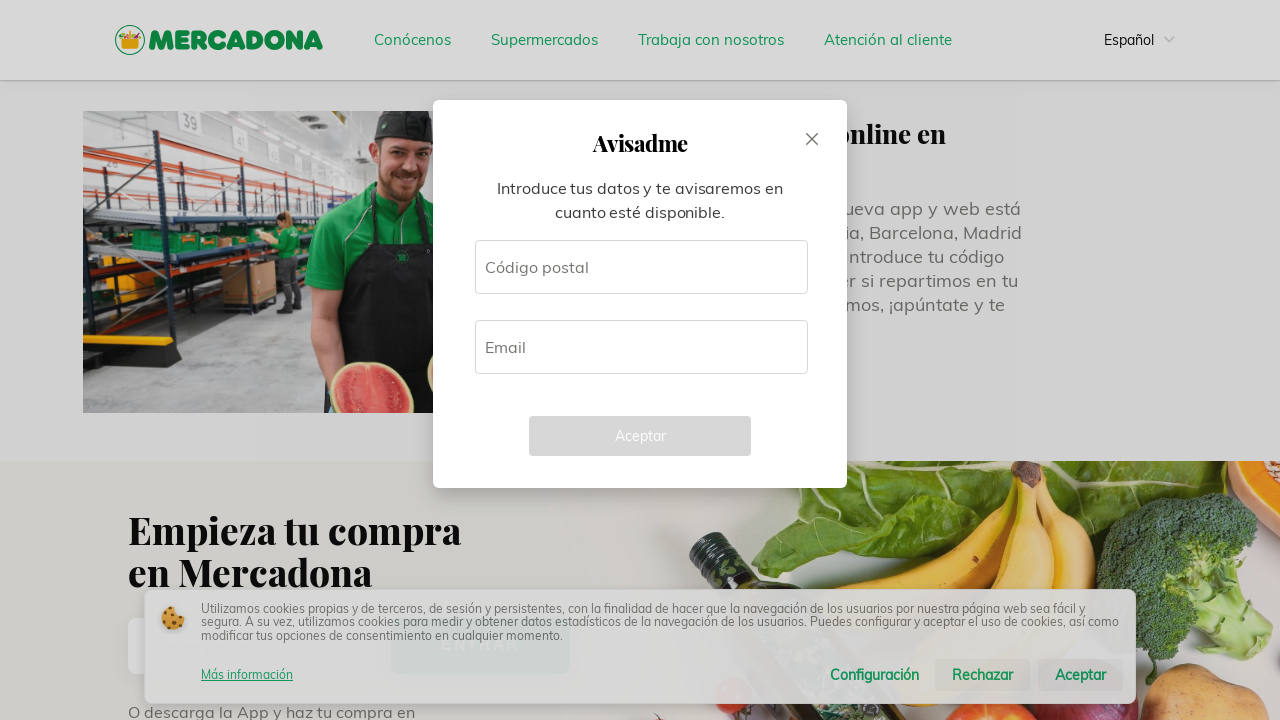

Notification form loaded with tooltip elements
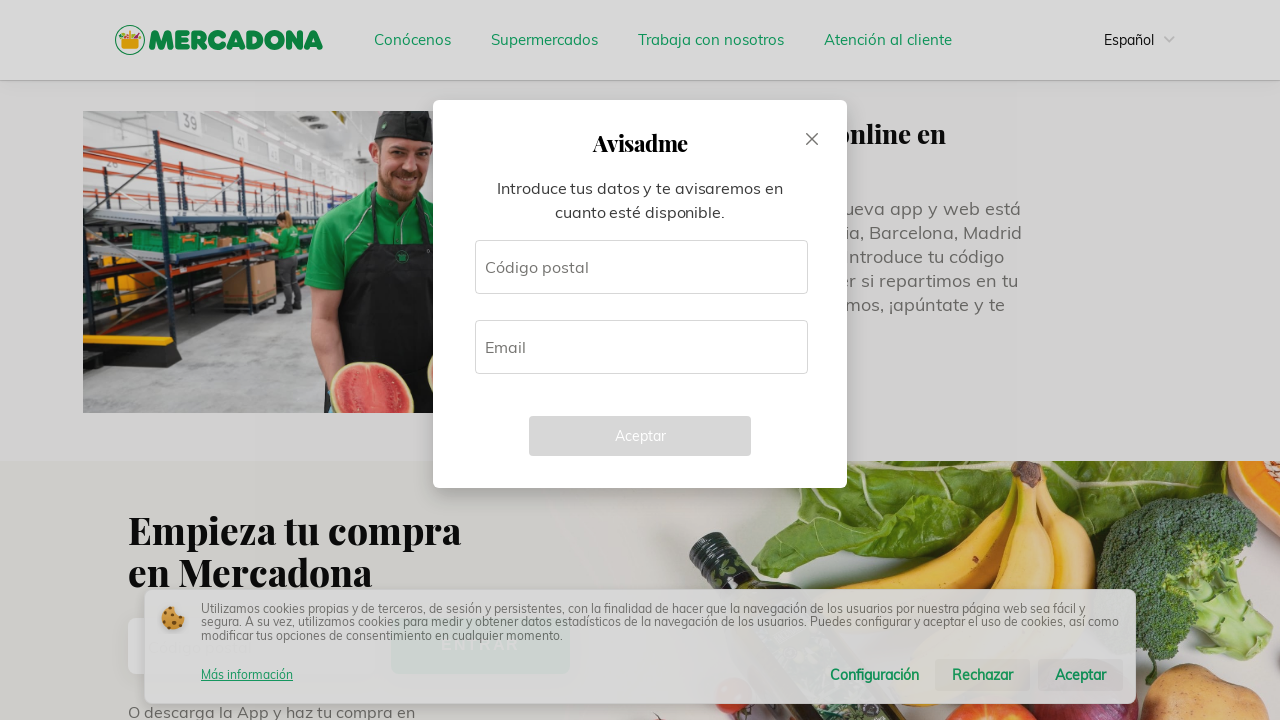

Located all tooltip elements on form
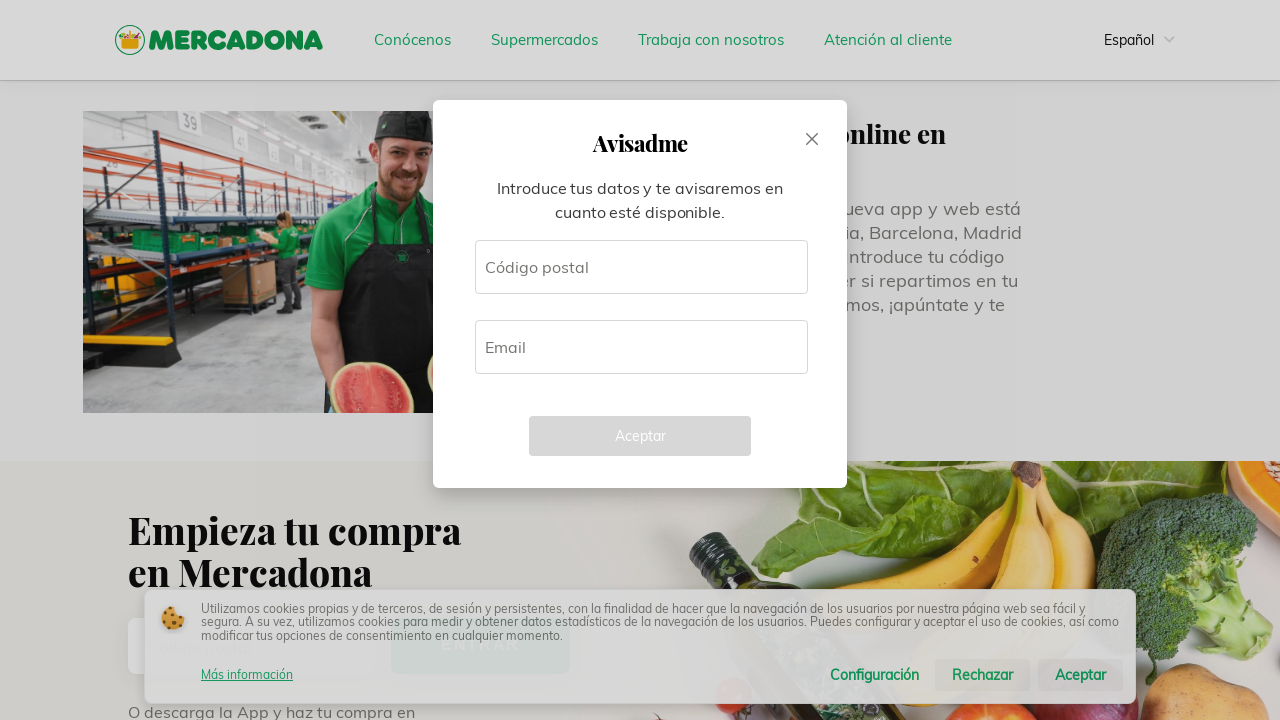

Clicked on email field tooltip at (635, 347) on .tooltip >> nth=1
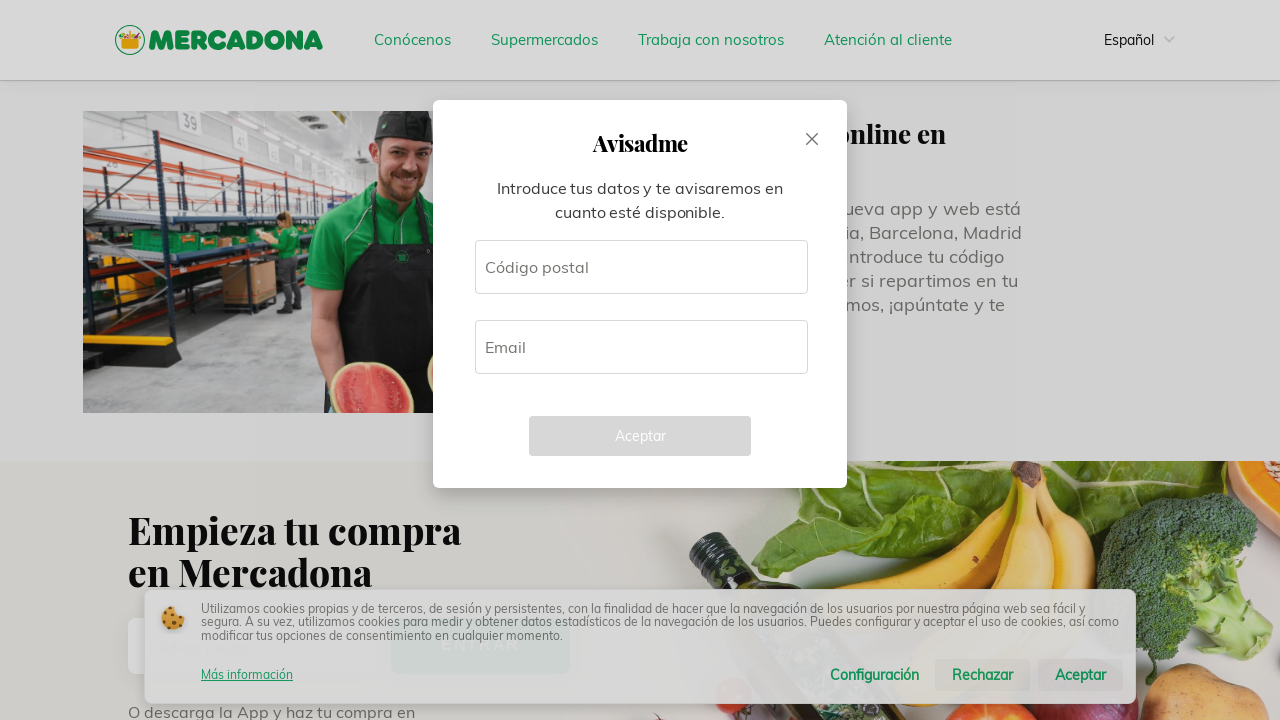

Clicked on postal code field tooltip at (635, 267) on .tooltip >> nth=0
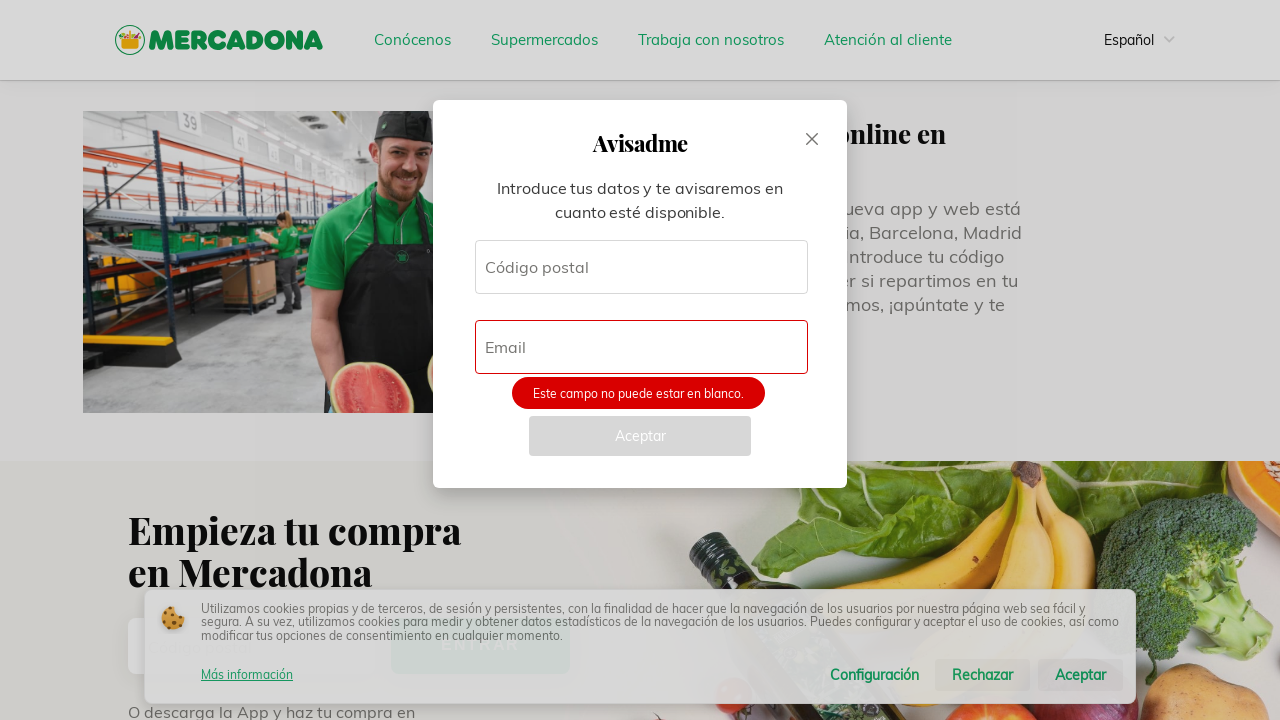

Blank field validation error appeared
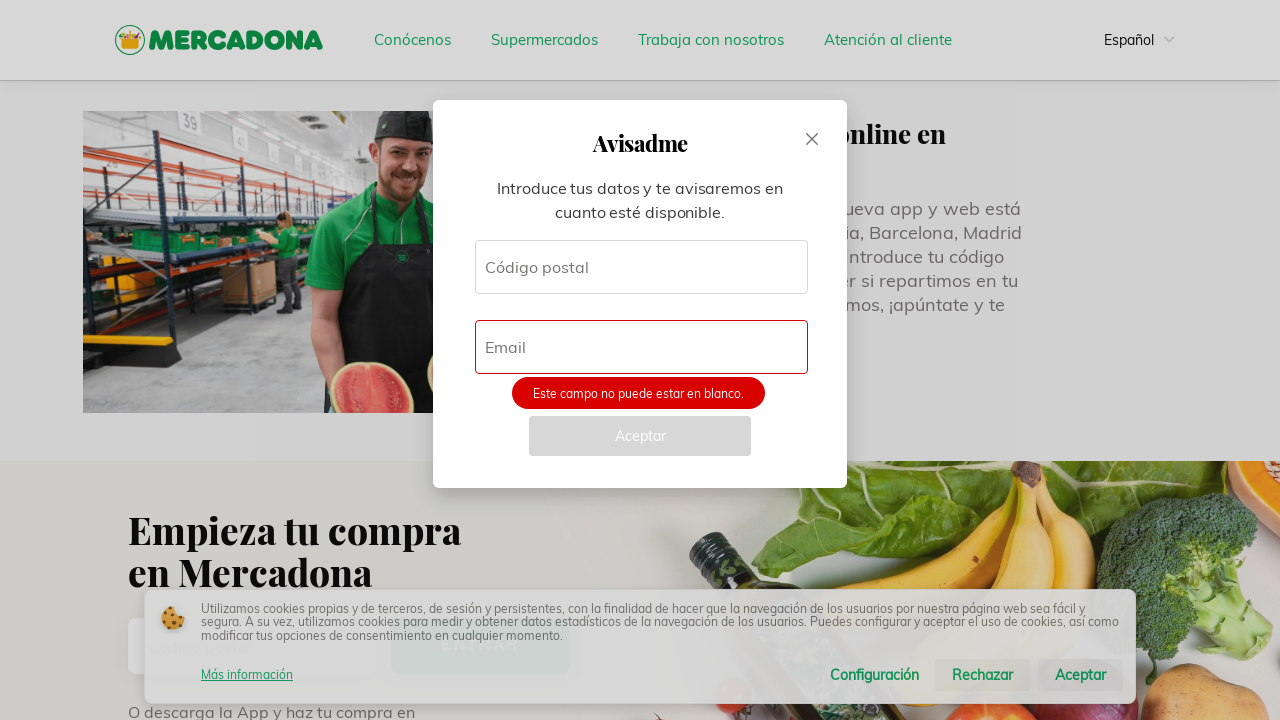

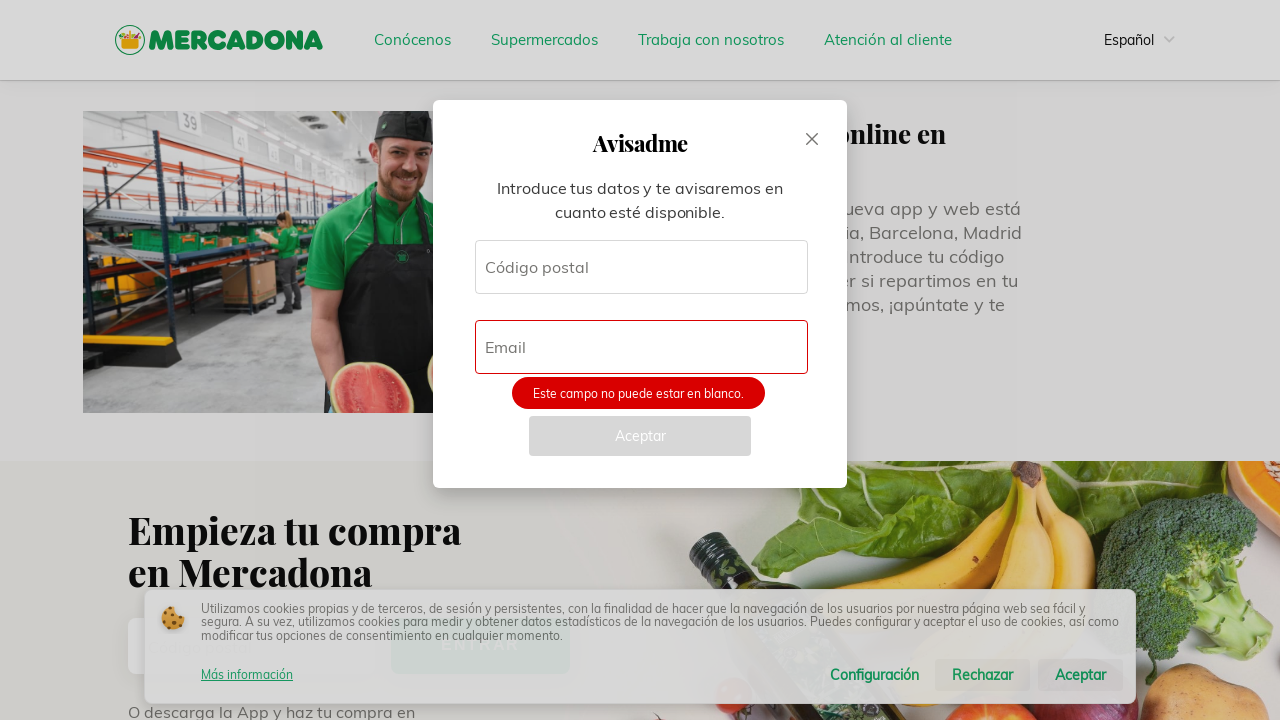